Tests dropdown selection functionality by iterating through dropdown options and selecting an option by index

Starting URL: https://demoqa.com/select-menu

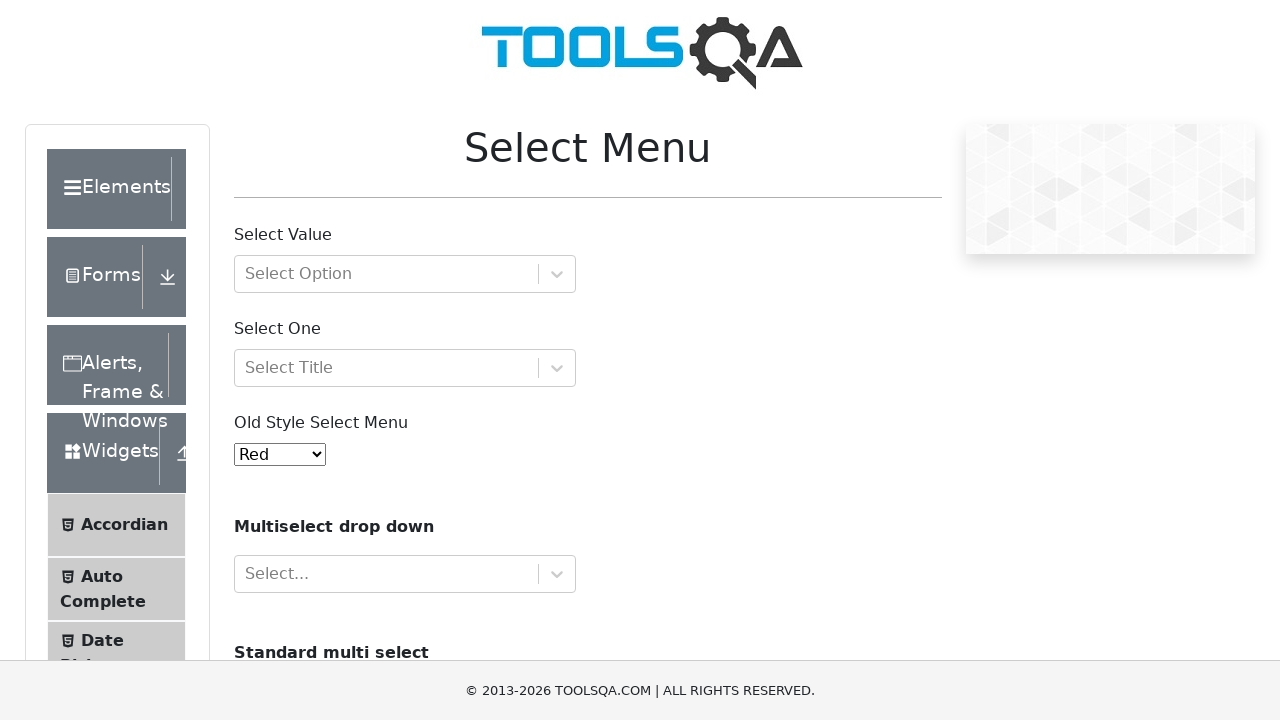

Located the old dropdown menu element
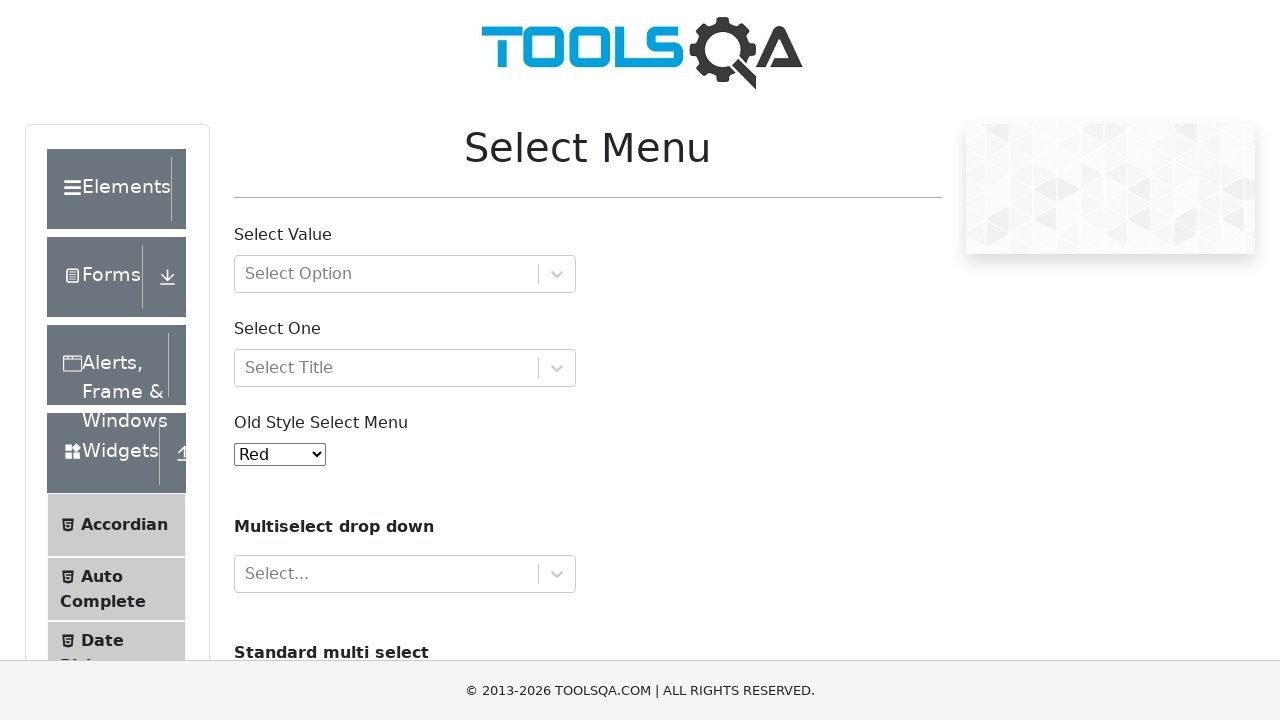

Retrieved all dropdown option elements
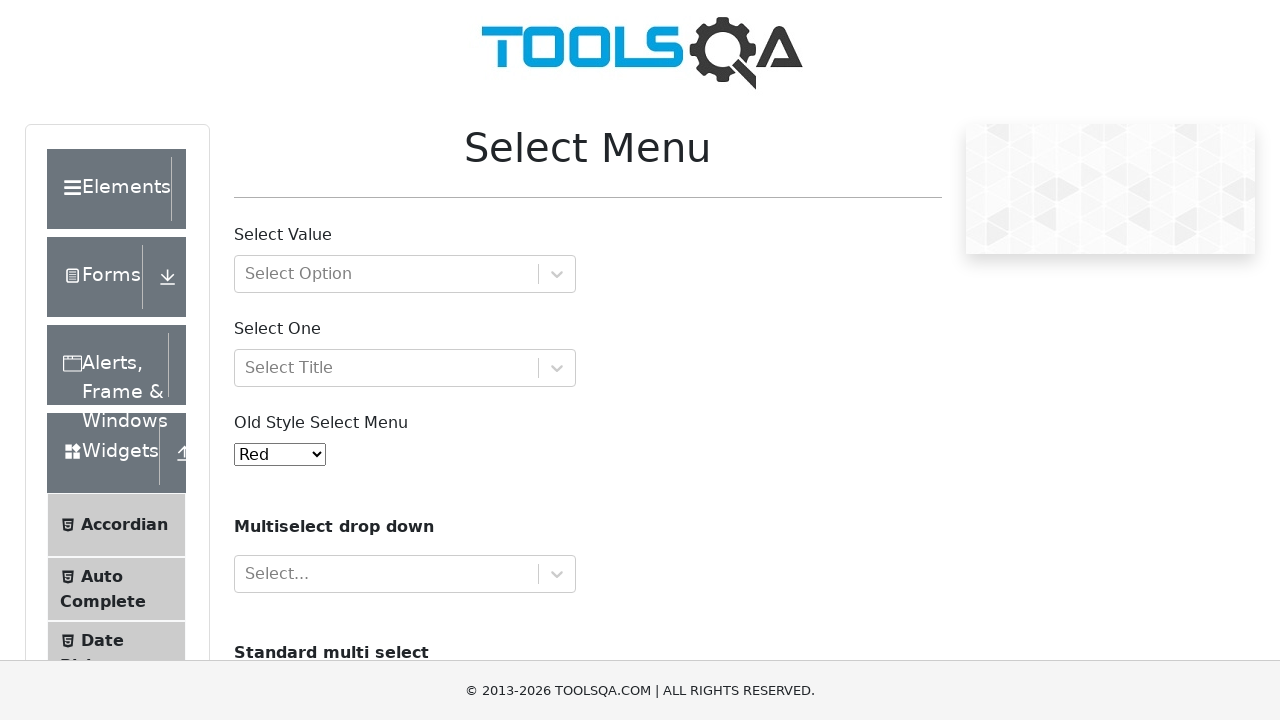

Retrieved color option text: Red
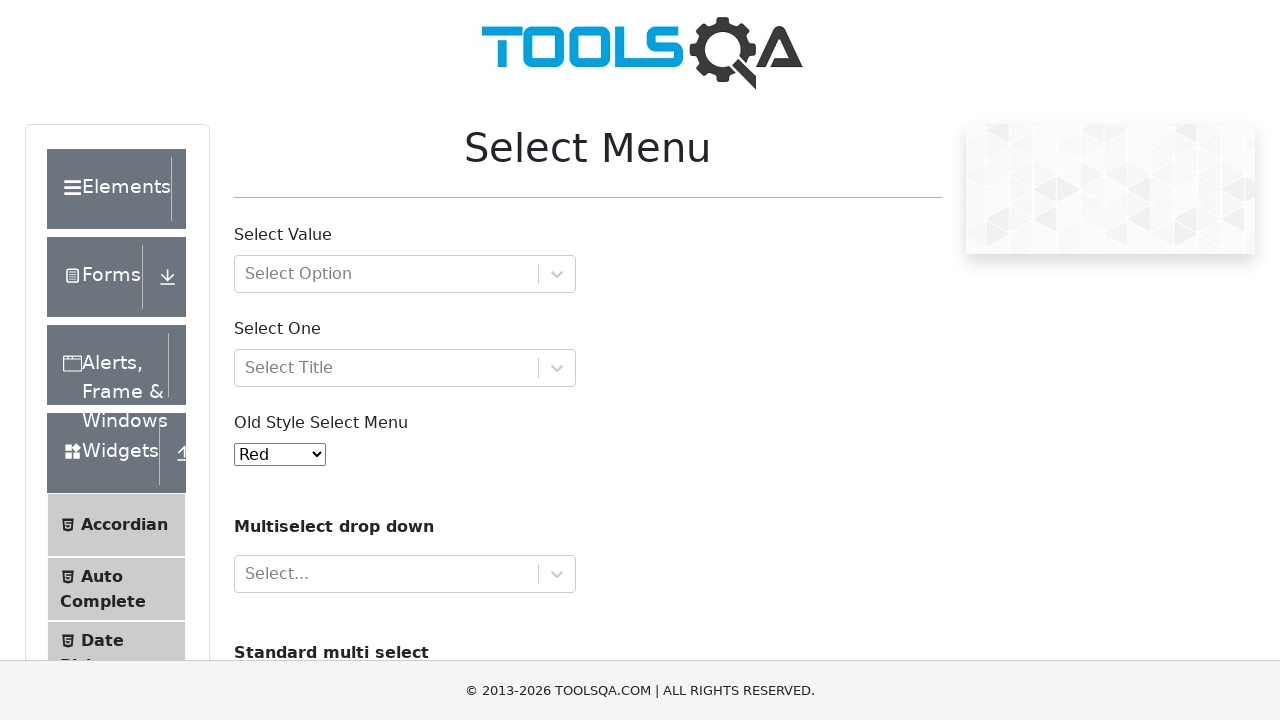

Retrieved color option text: Blue
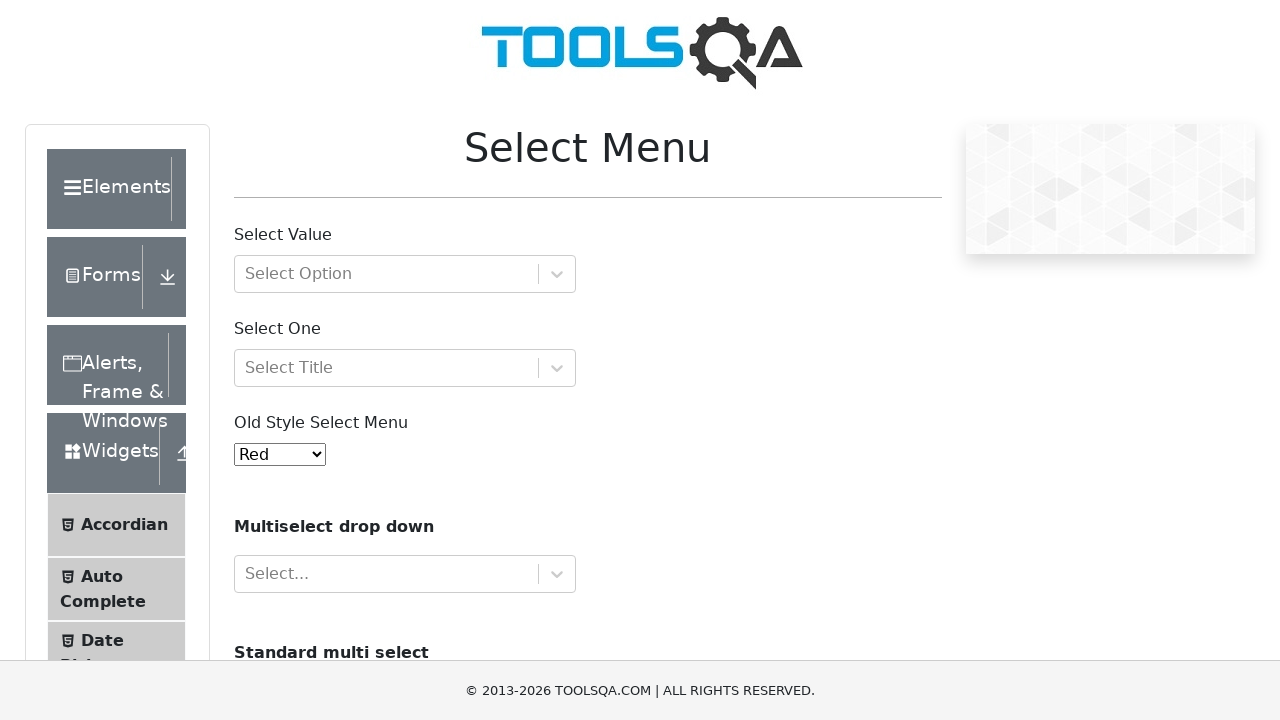

Retrieved color option text: Green
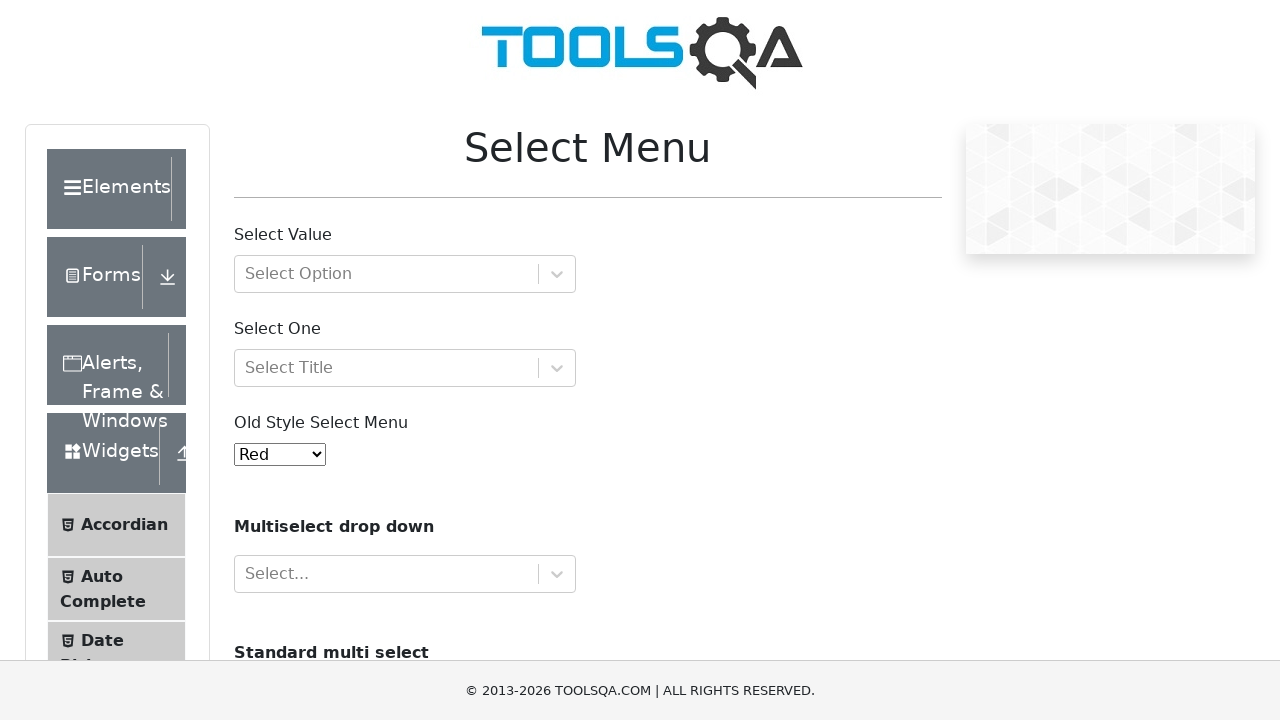

Retrieved color option text: Yellow
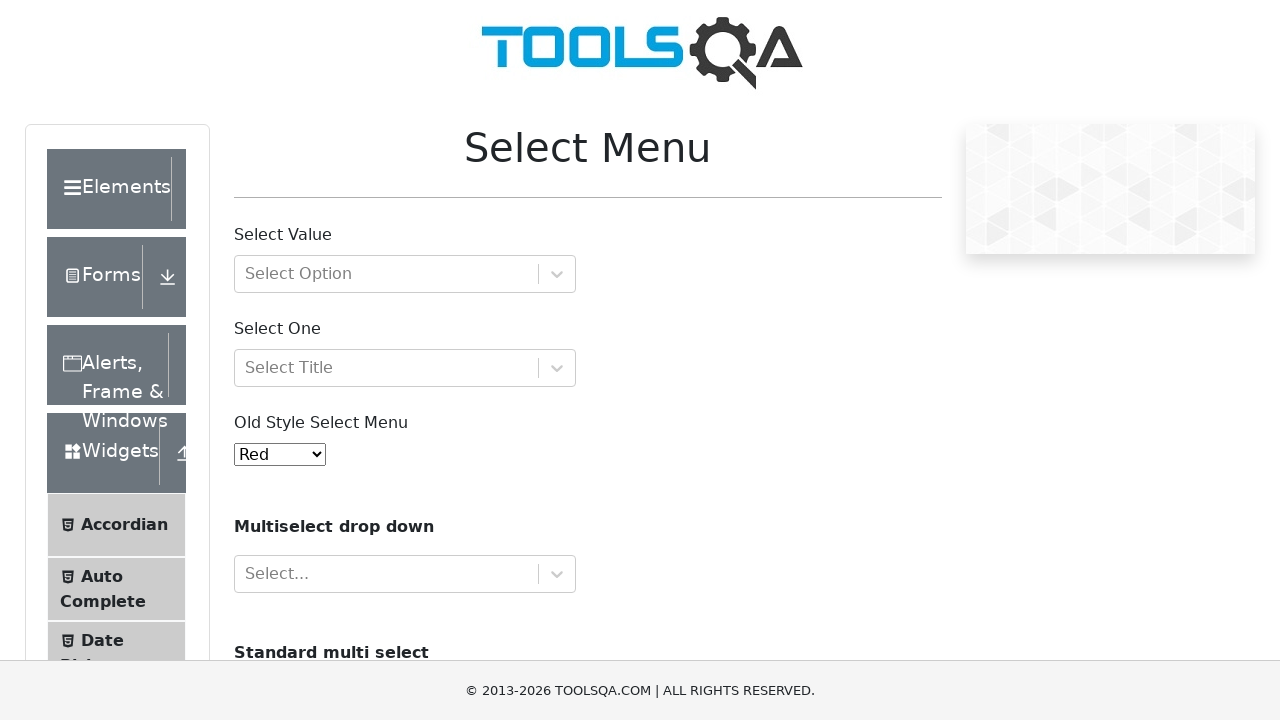

Retrieved color option text: Purple
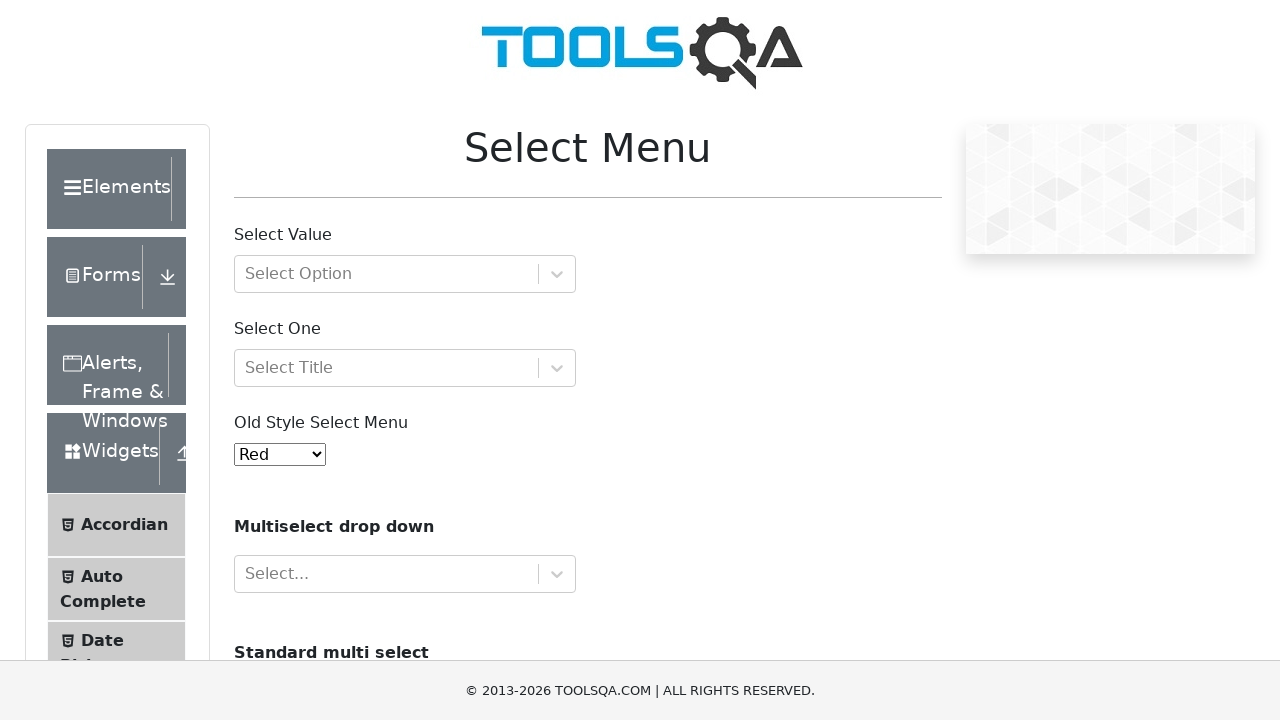

Retrieved color option text: Black
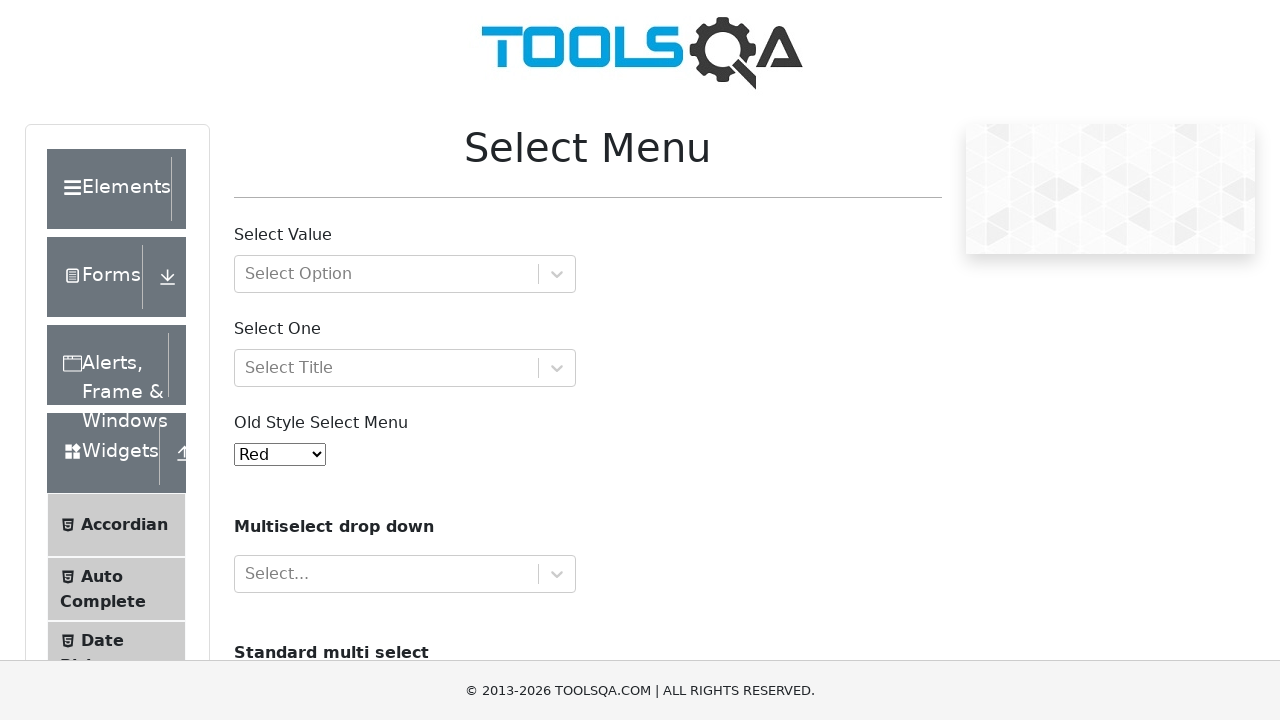

Retrieved color option text: White
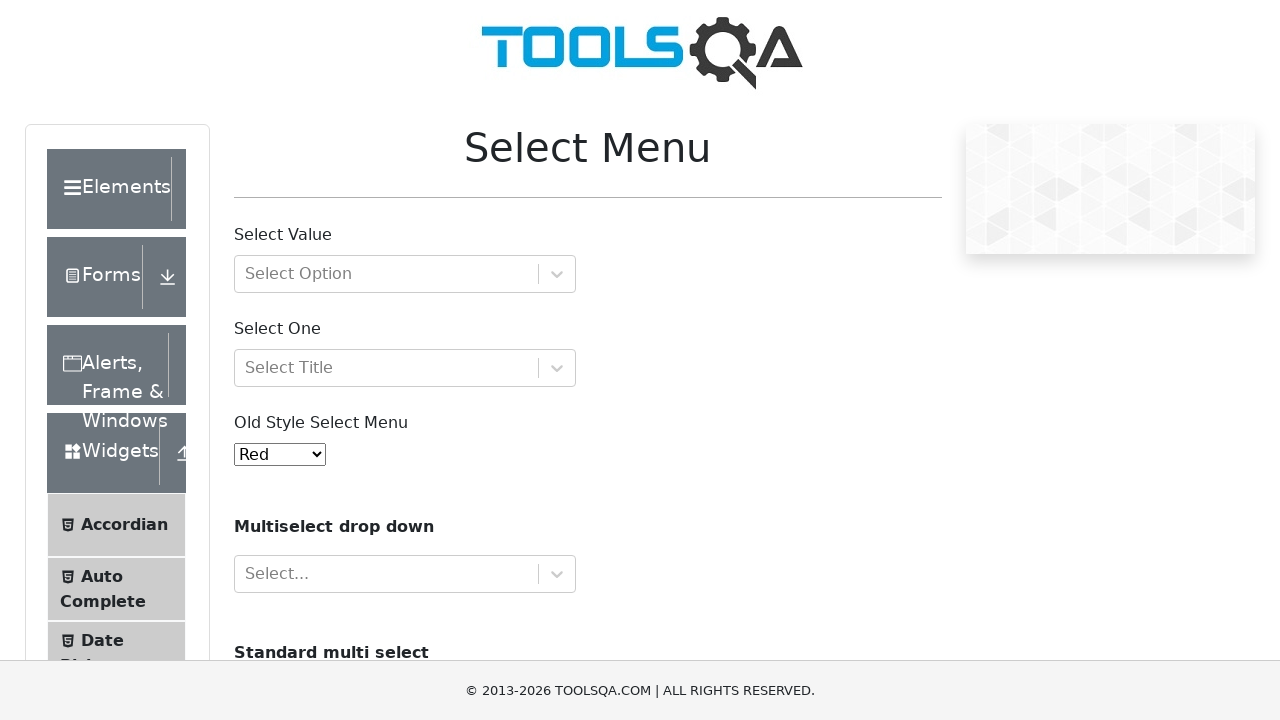

Retrieved color option text: Voilet
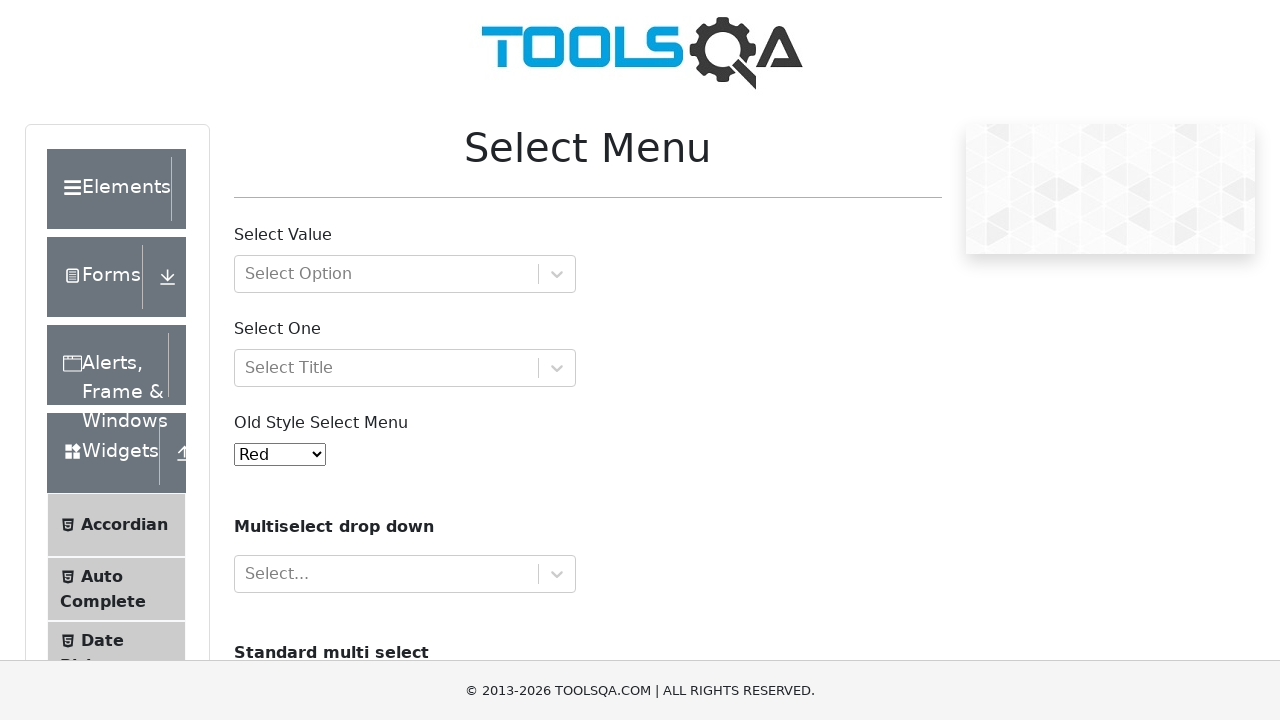

Retrieved color option text: Indigo
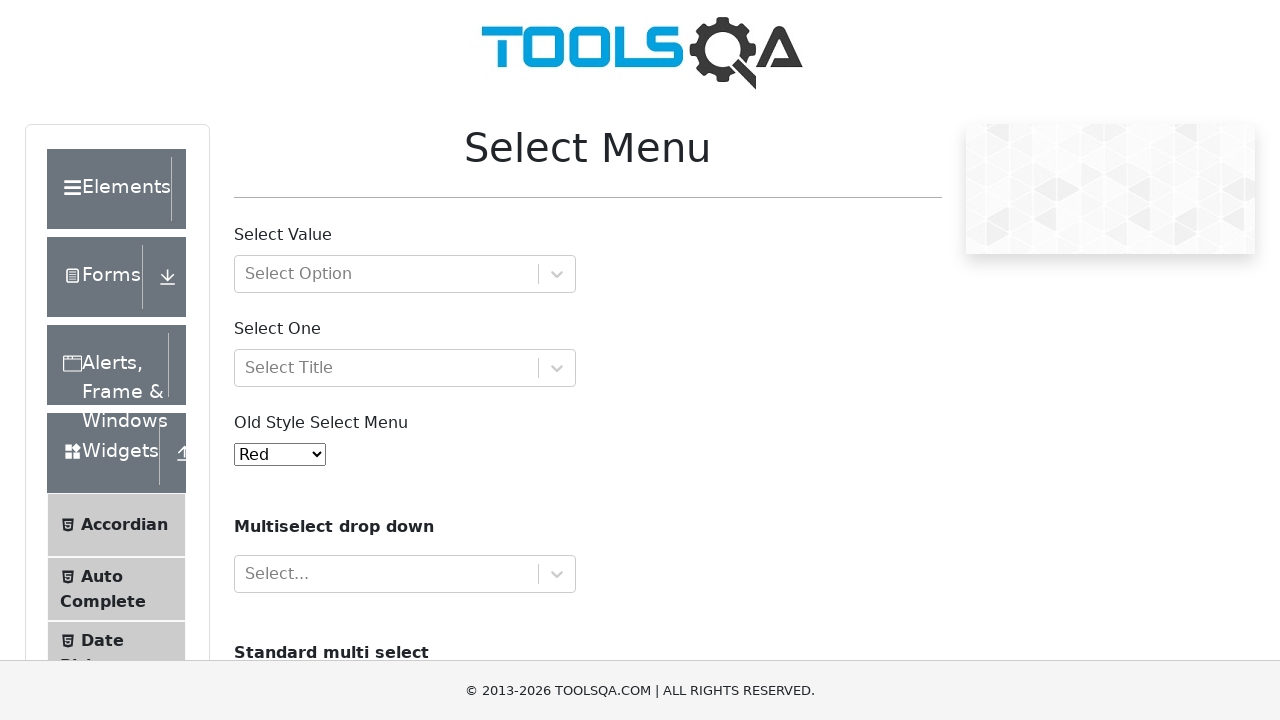

Retrieved color option text: Magenta
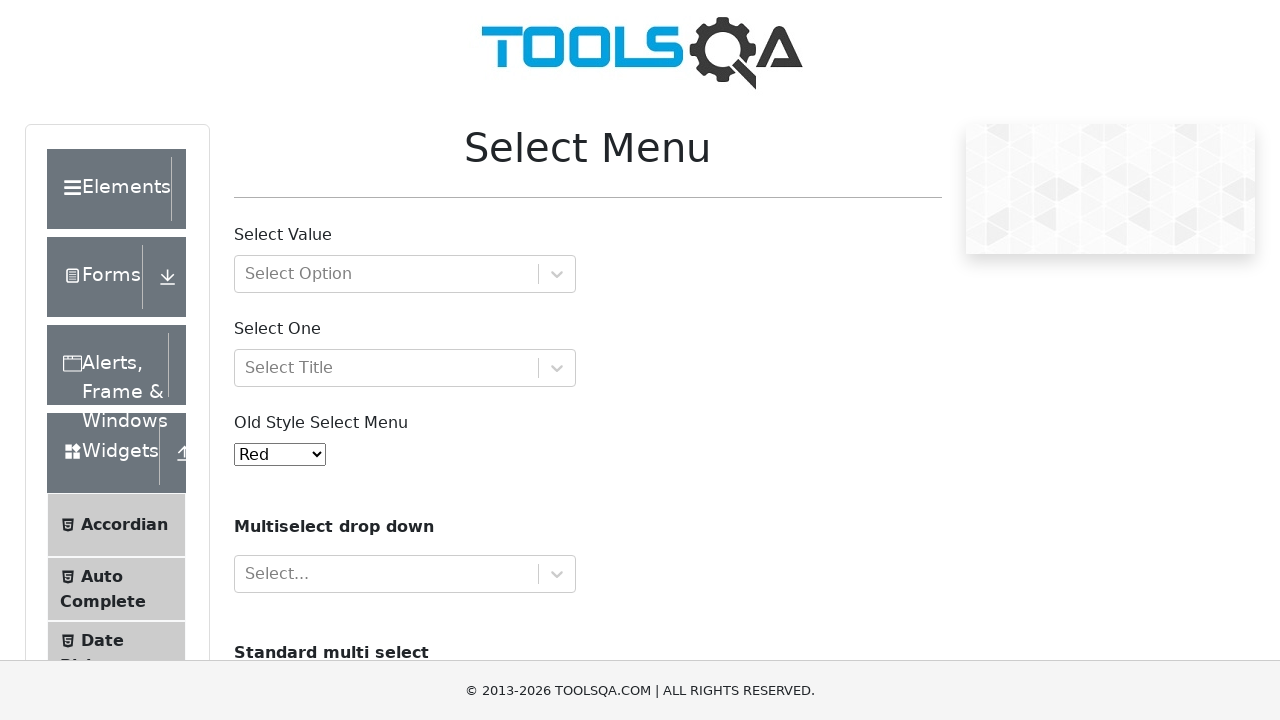

Retrieved color option text: Aqua
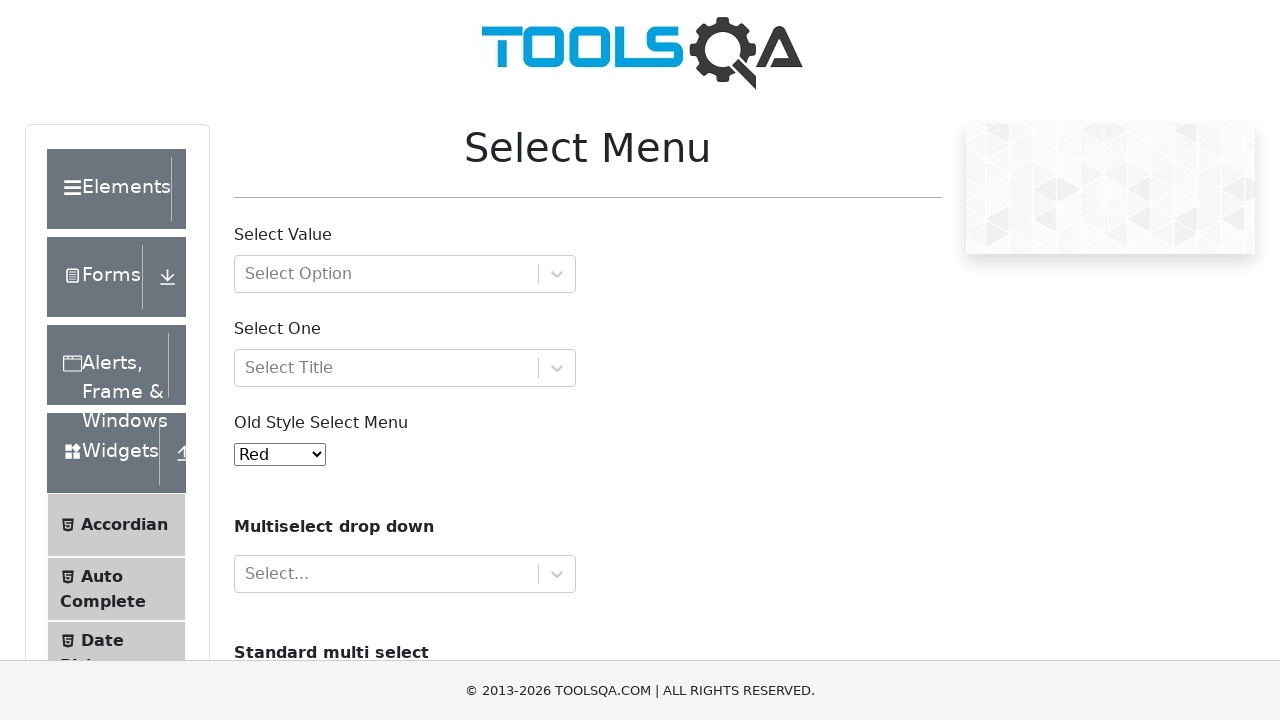

Selected dropdown option at index 5 on select#oldSelectMenu
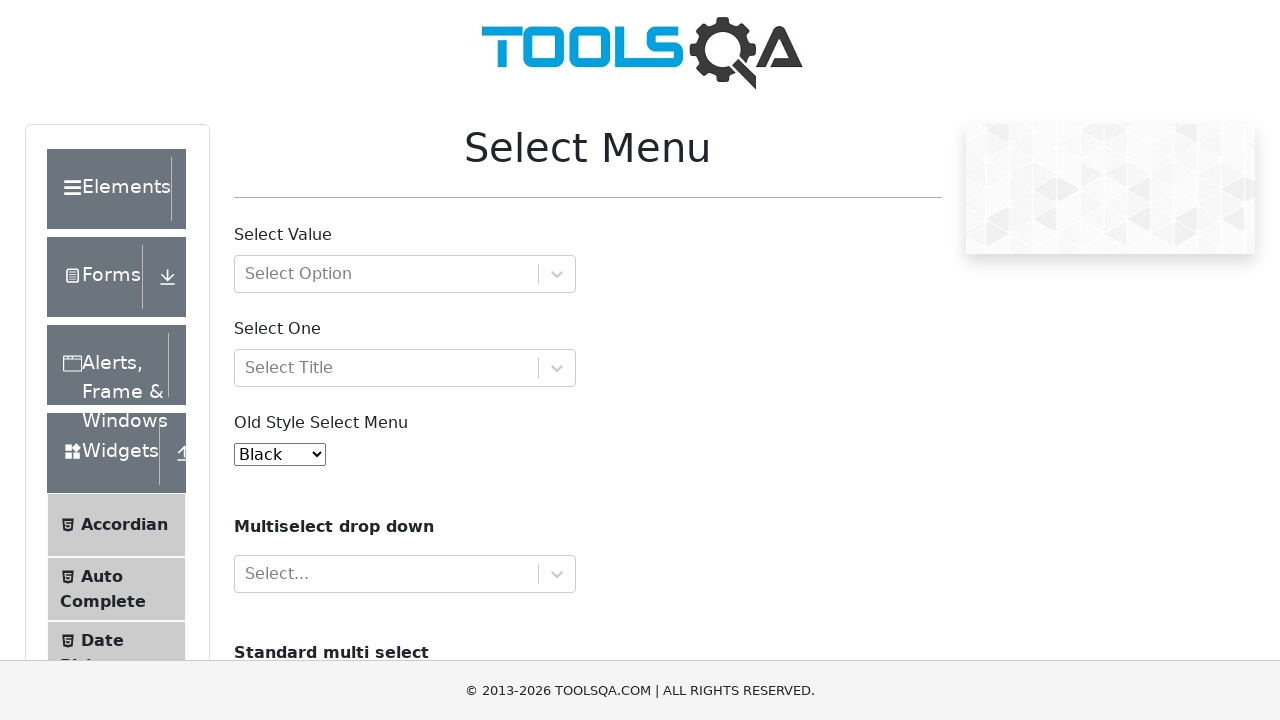

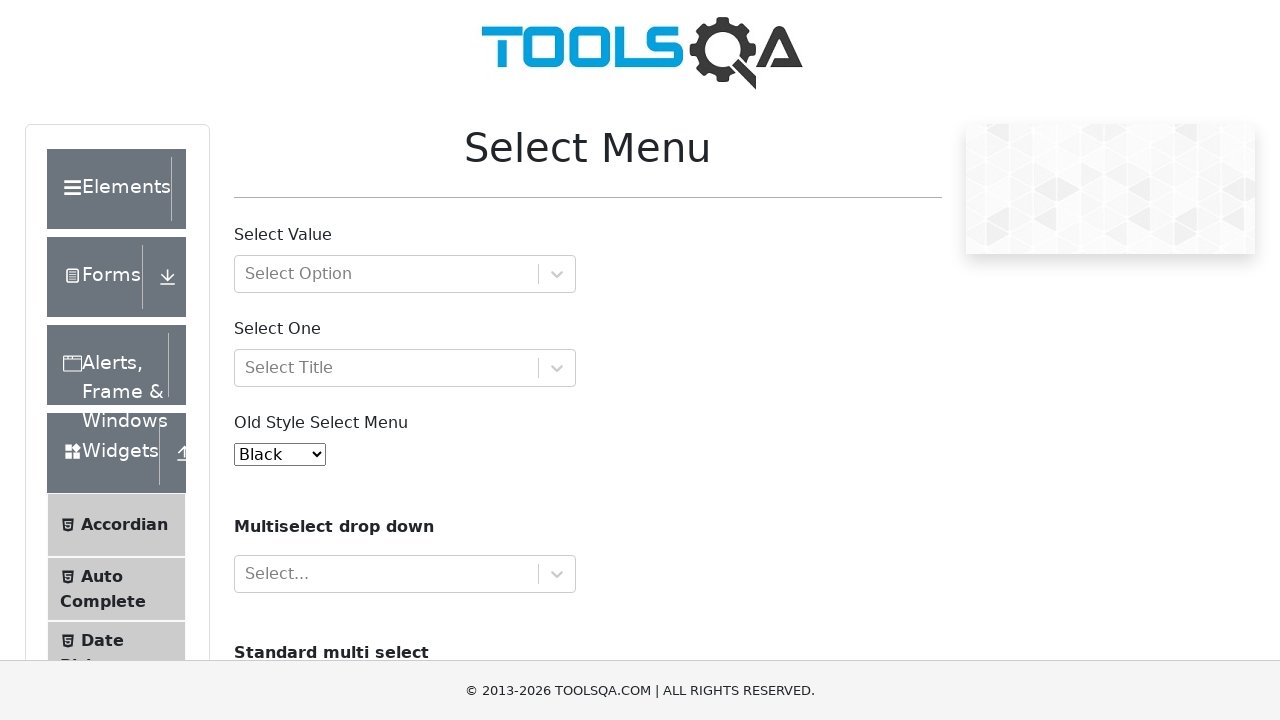